Tests table sorting functionality by clicking on a column header and verifying the data is sorted alphabetically, then navigates through paginated results to find a specific item (Rice) and retrieve its price.

Starting URL: https://rahulshettyacademy.com/seleniumPractise/#/offers

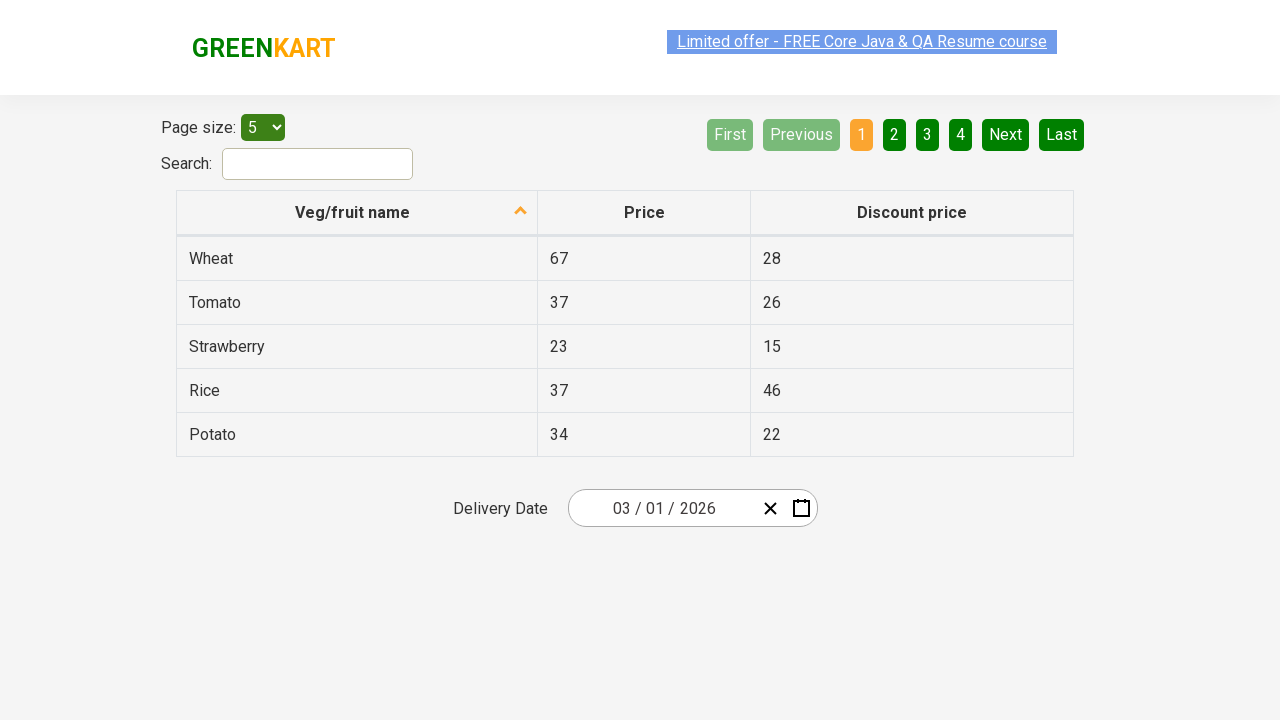

Clicked first column header to sort table at (357, 213) on xpath=//tr/th[1]
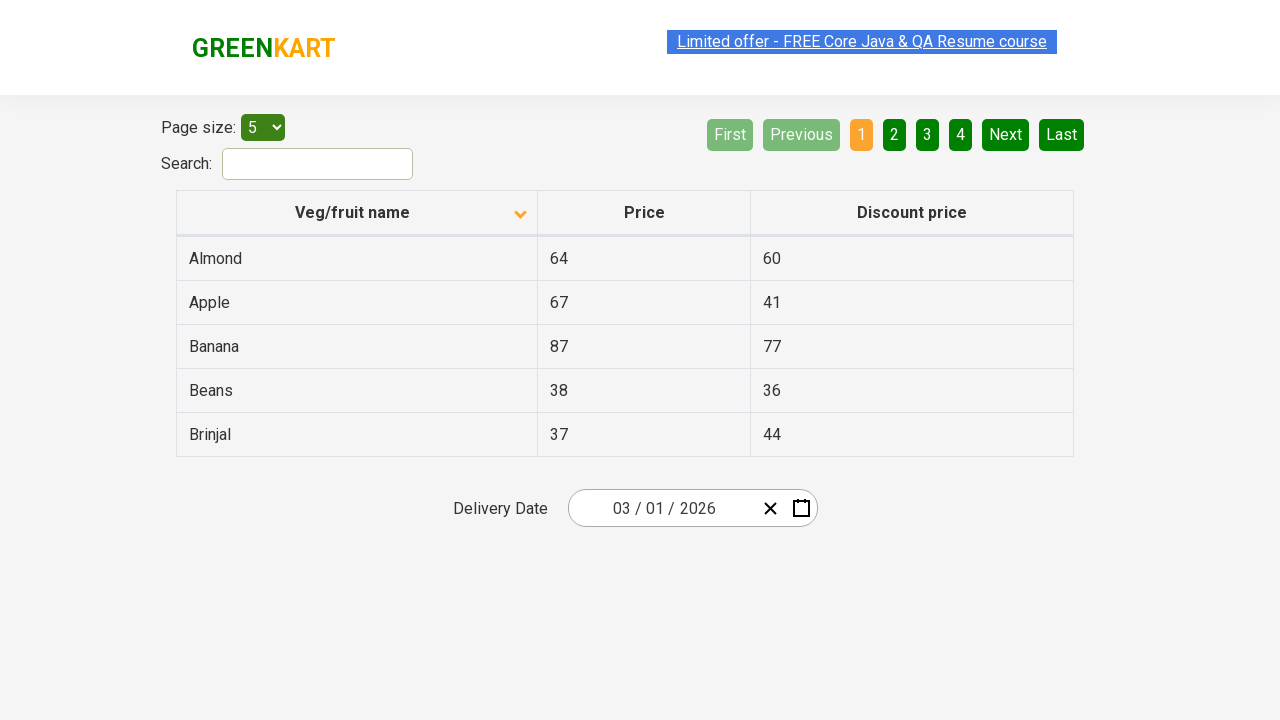

Table loaded with data visible
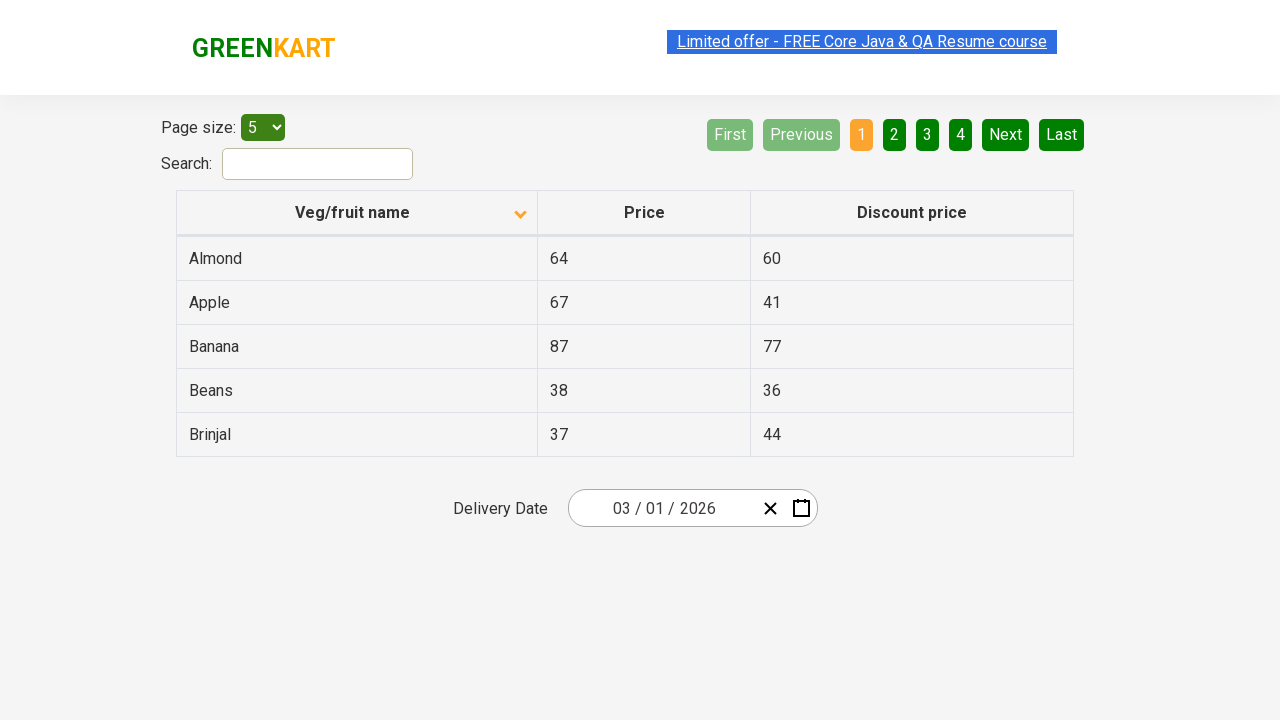

Retrieved all vegetable names from first column
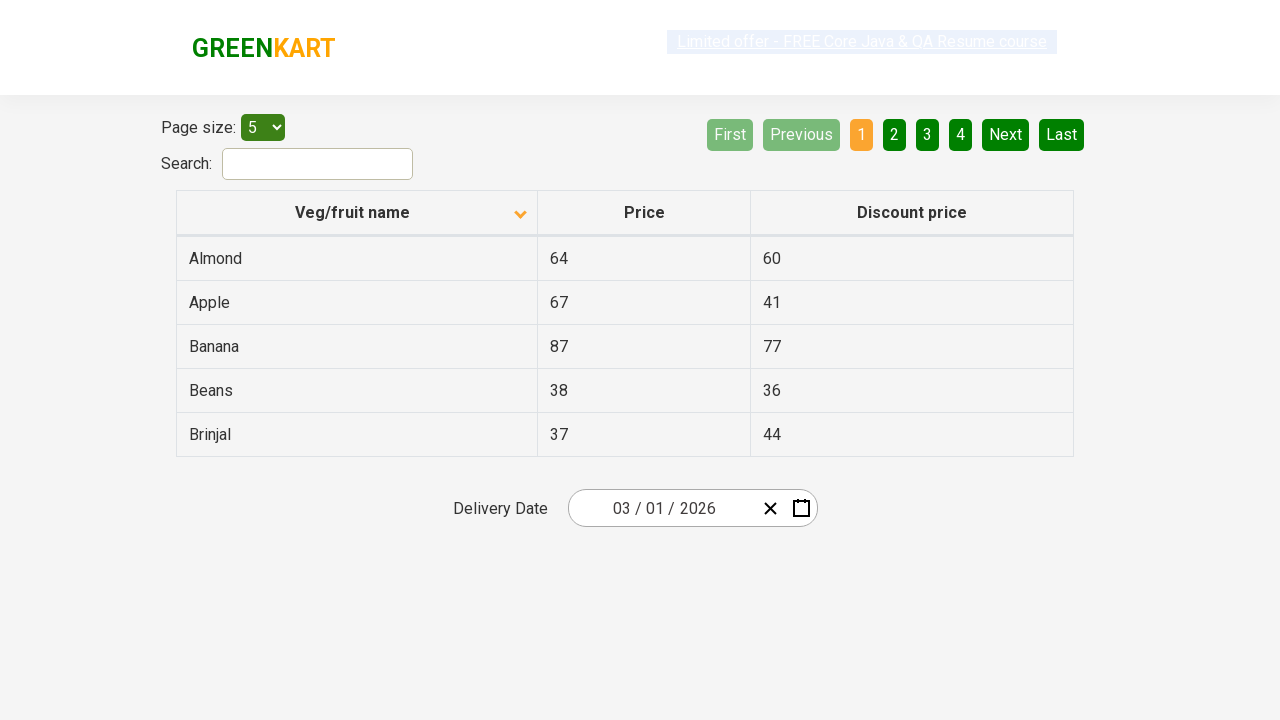

Extracted 5 vegetable names into list
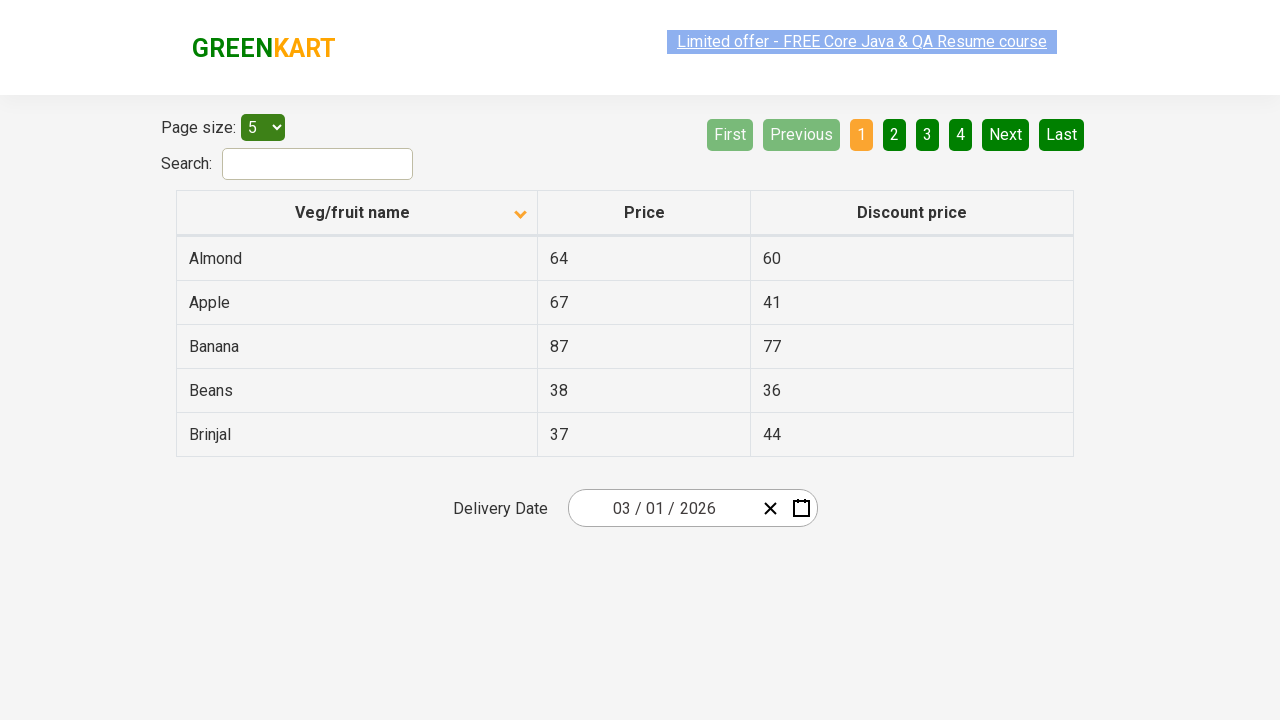

Verified table is sorted alphabetically
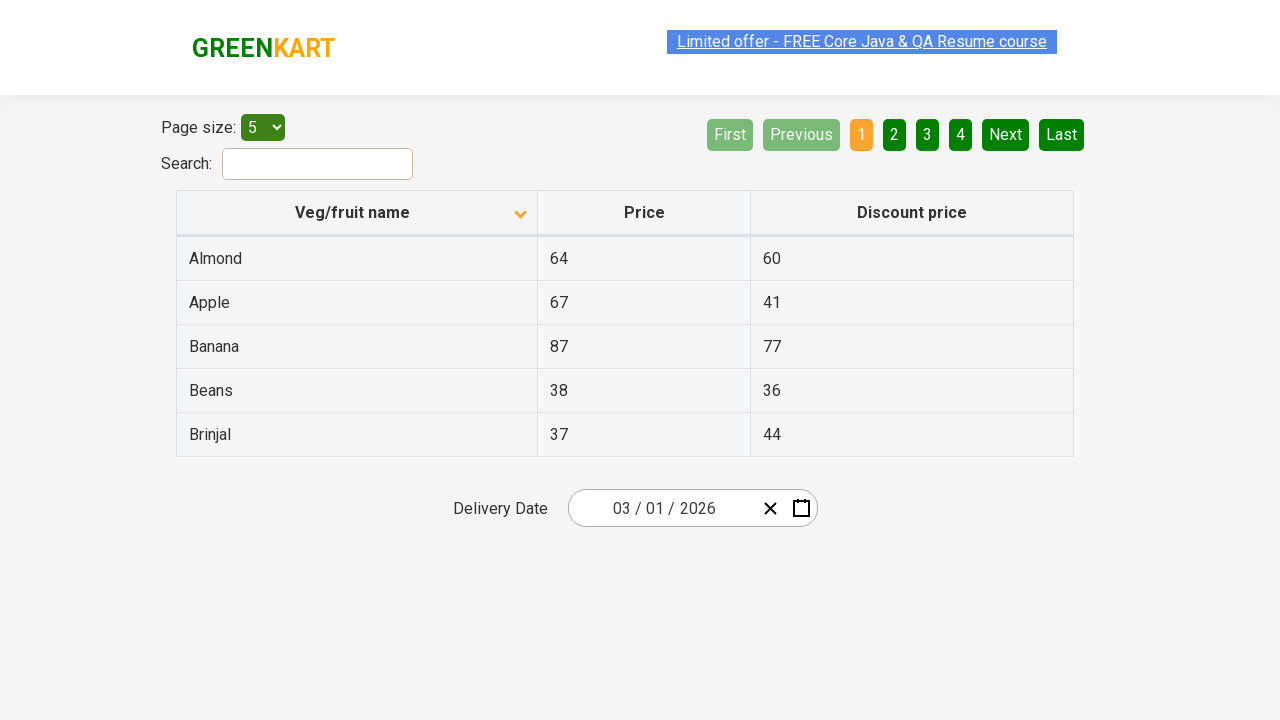

Scanned current page for Rice item
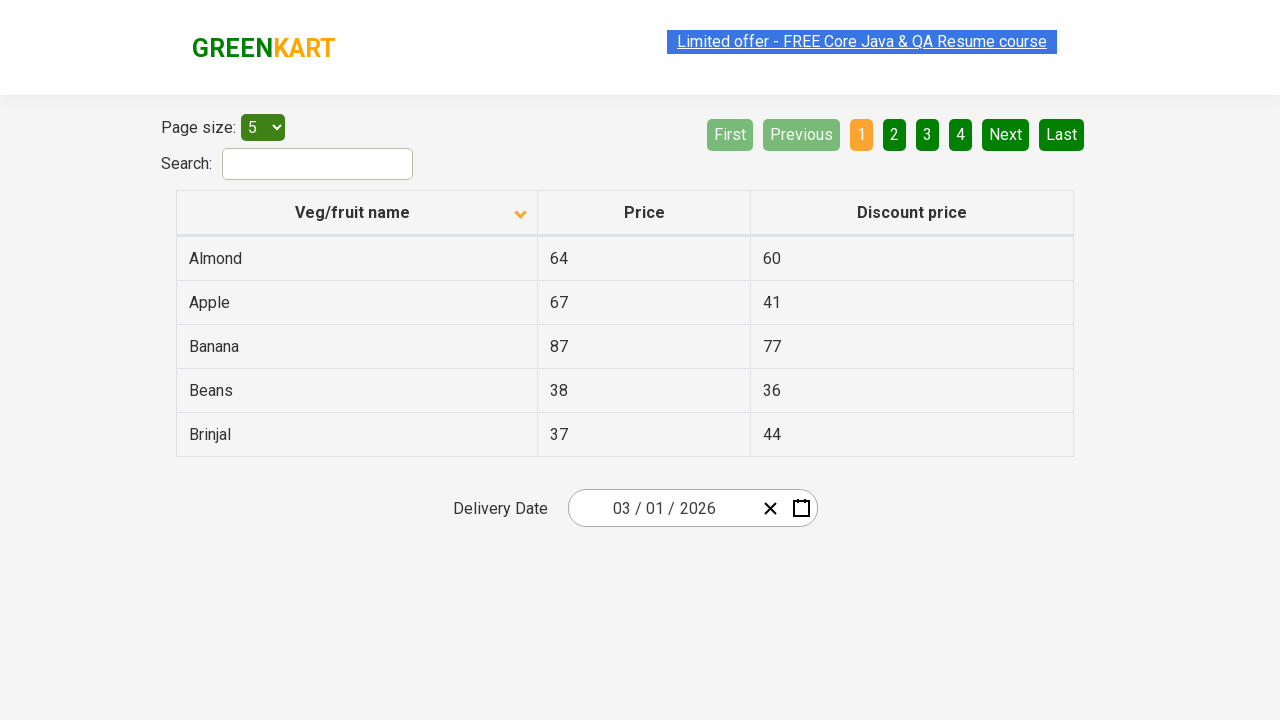

Clicked Next button to navigate to next page at (1006, 134) on [aria-label='Next']
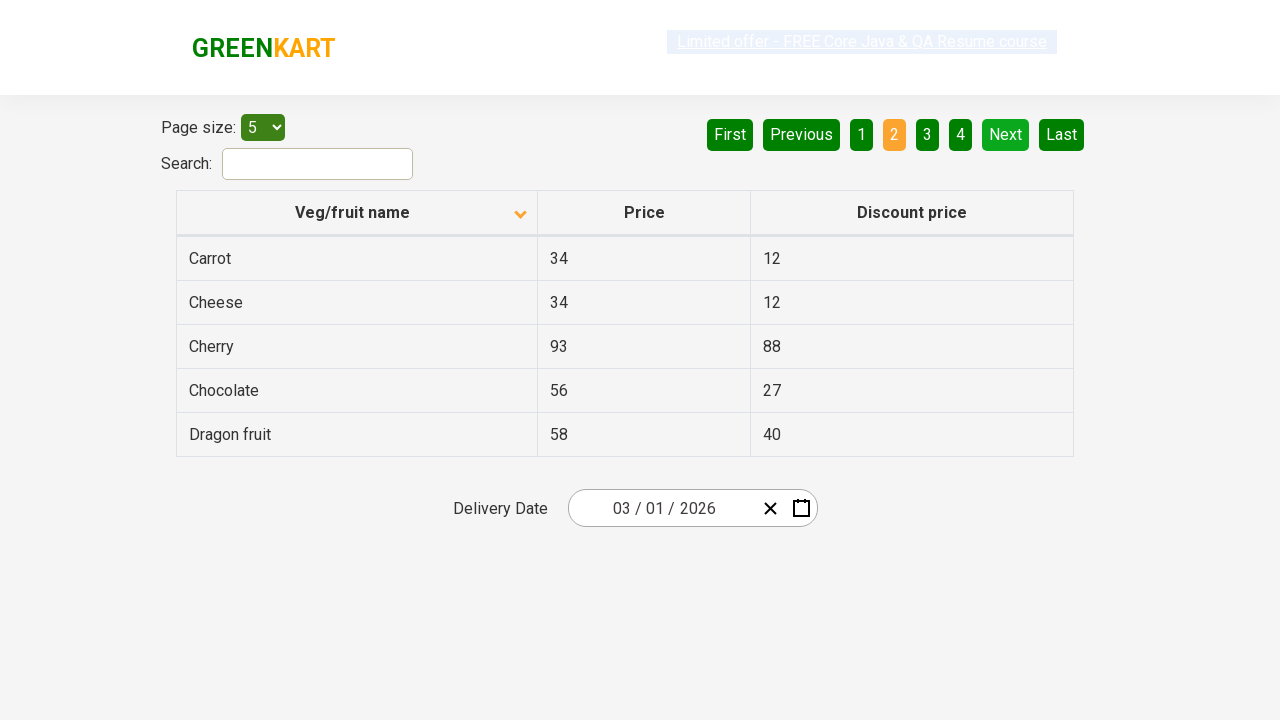

Waited for next page to load
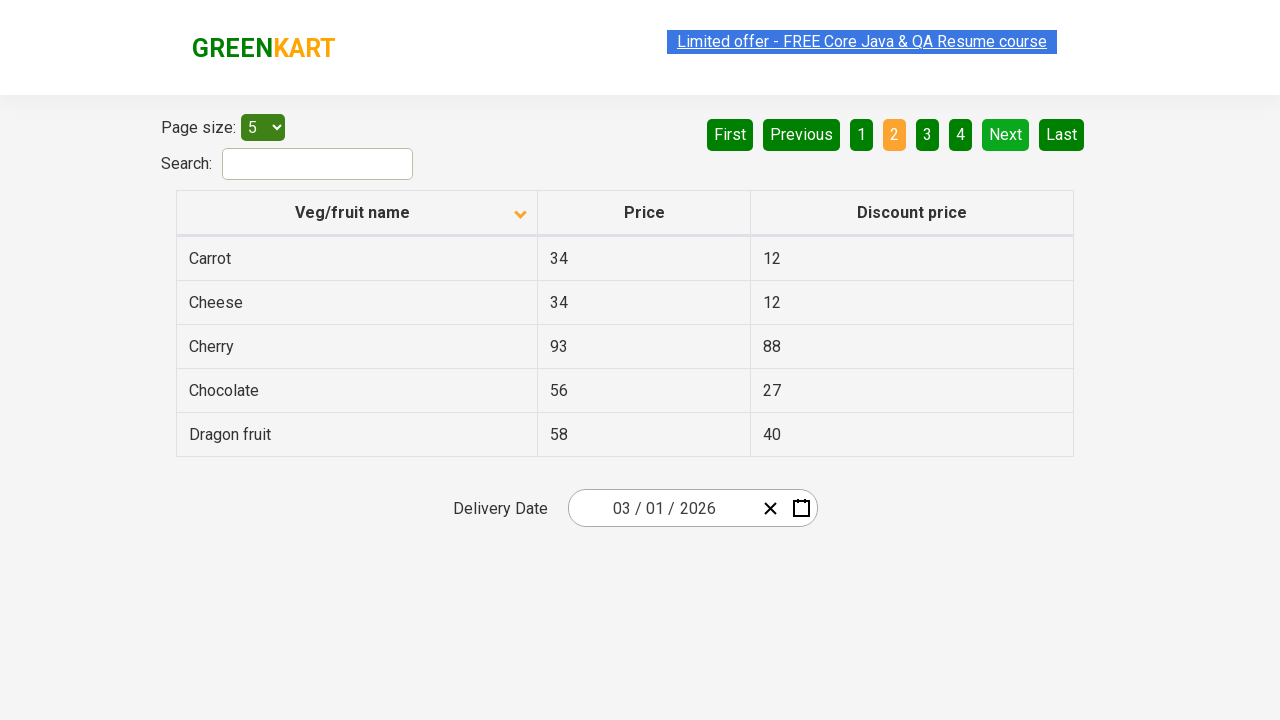

Scanned current page for Rice item
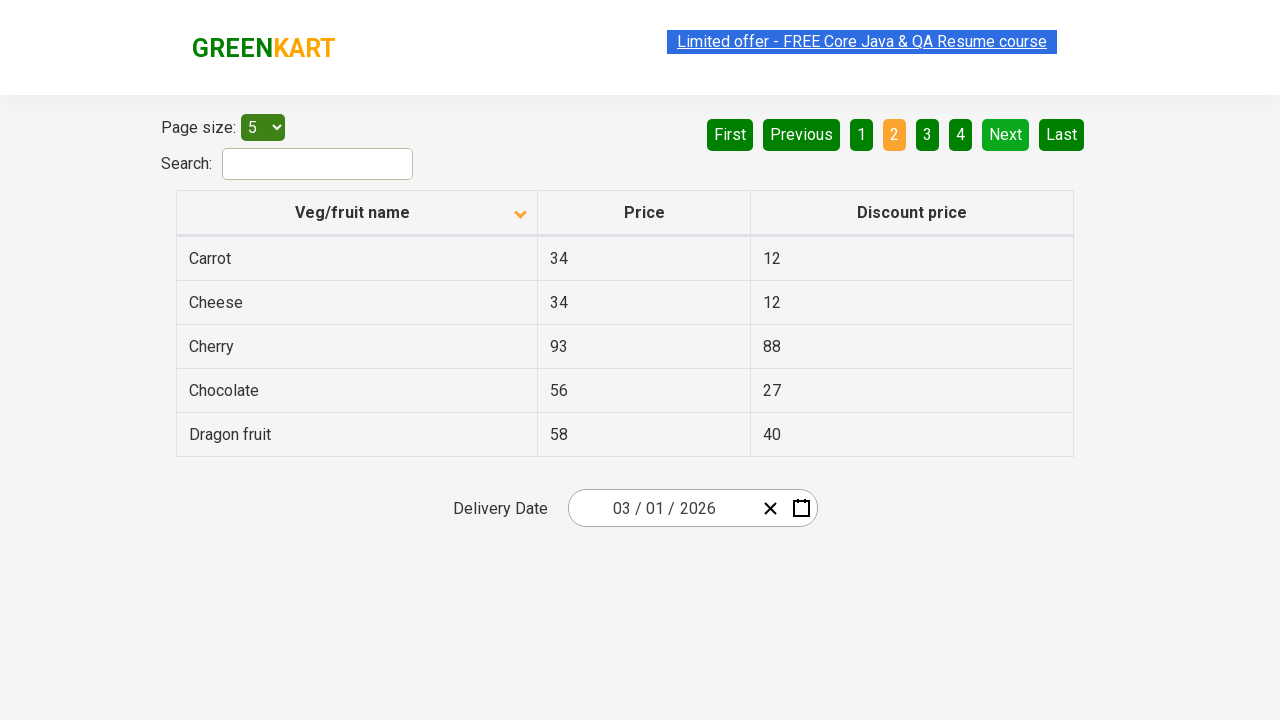

Clicked Next button to navigate to next page at (1006, 134) on [aria-label='Next']
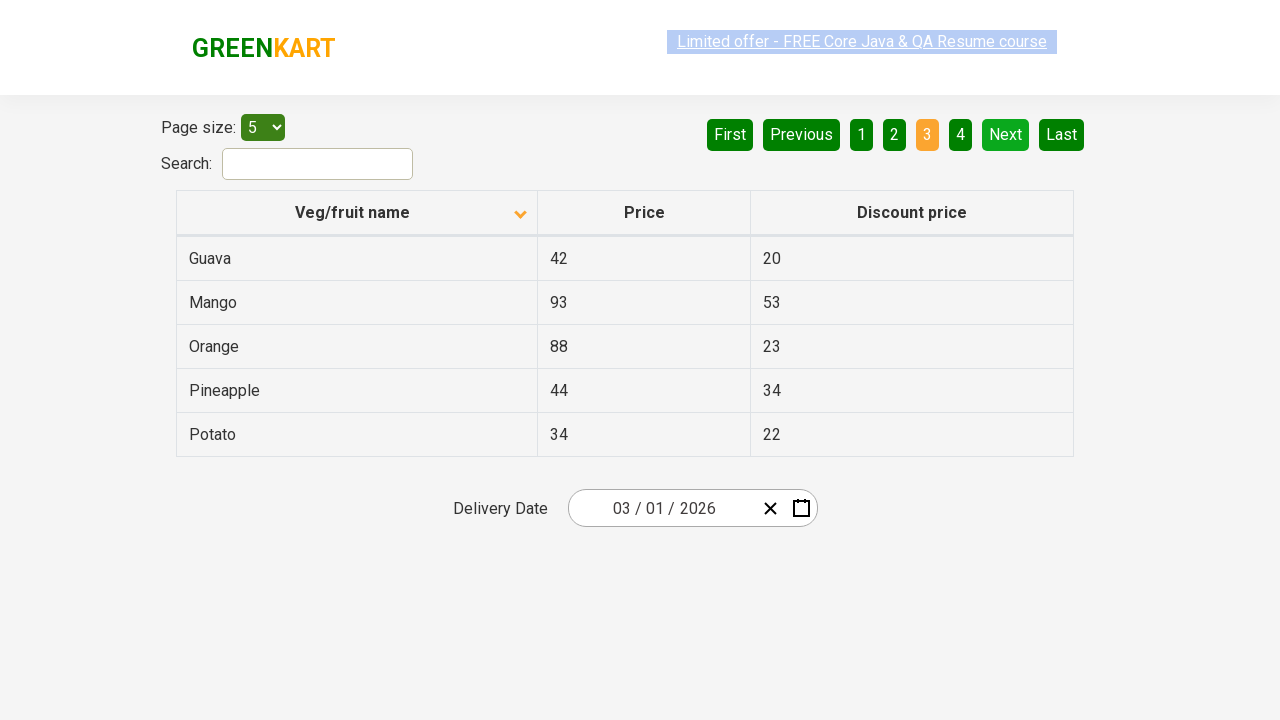

Waited for next page to load
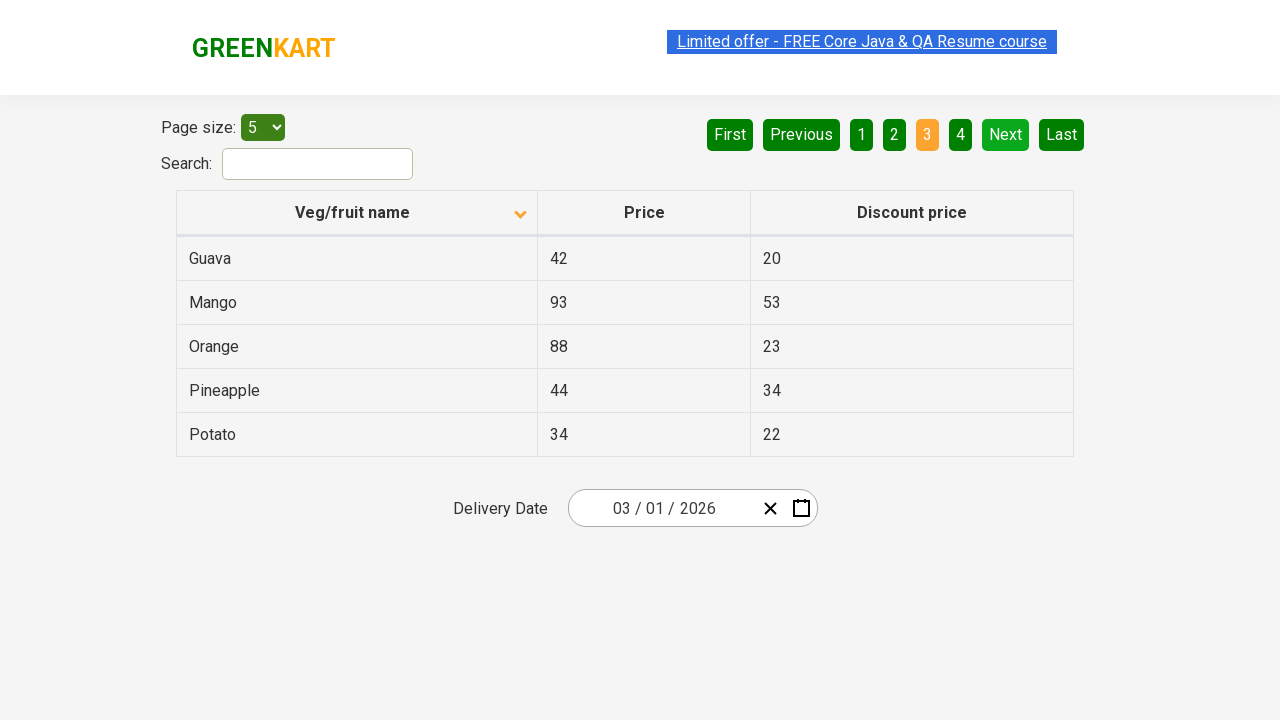

Scanned current page for Rice item
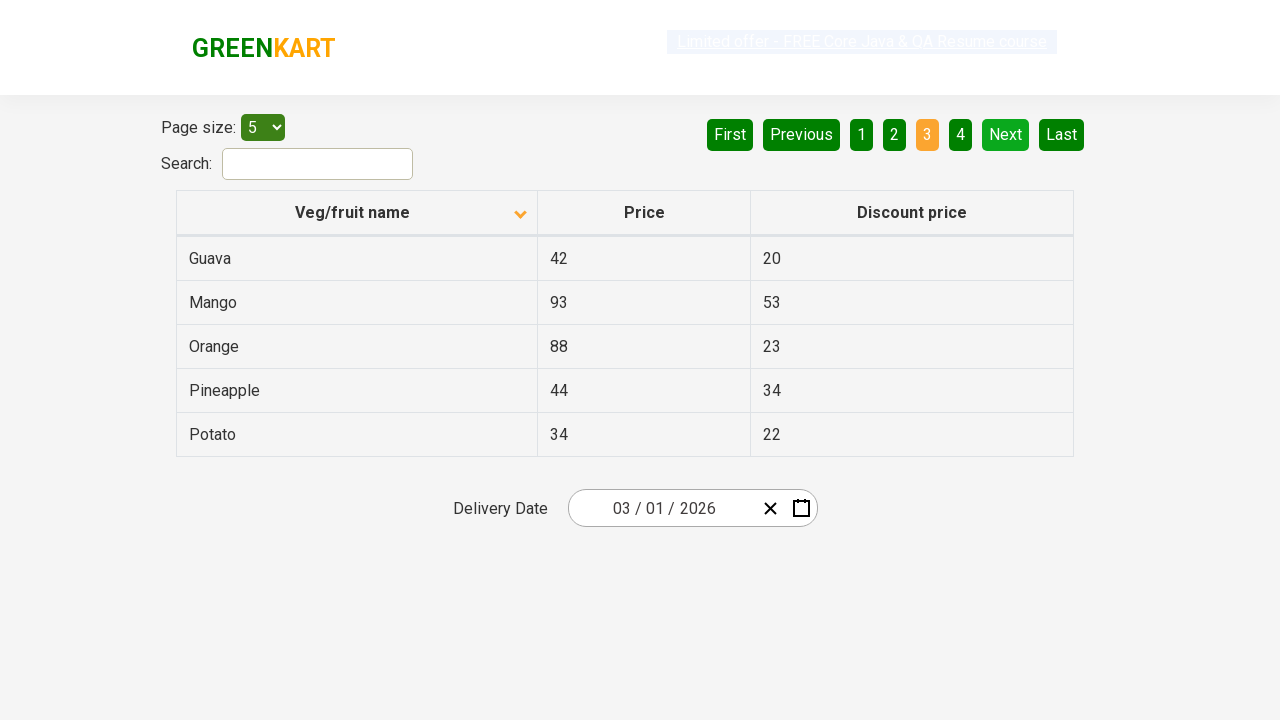

Clicked Next button to navigate to next page at (1006, 134) on [aria-label='Next']
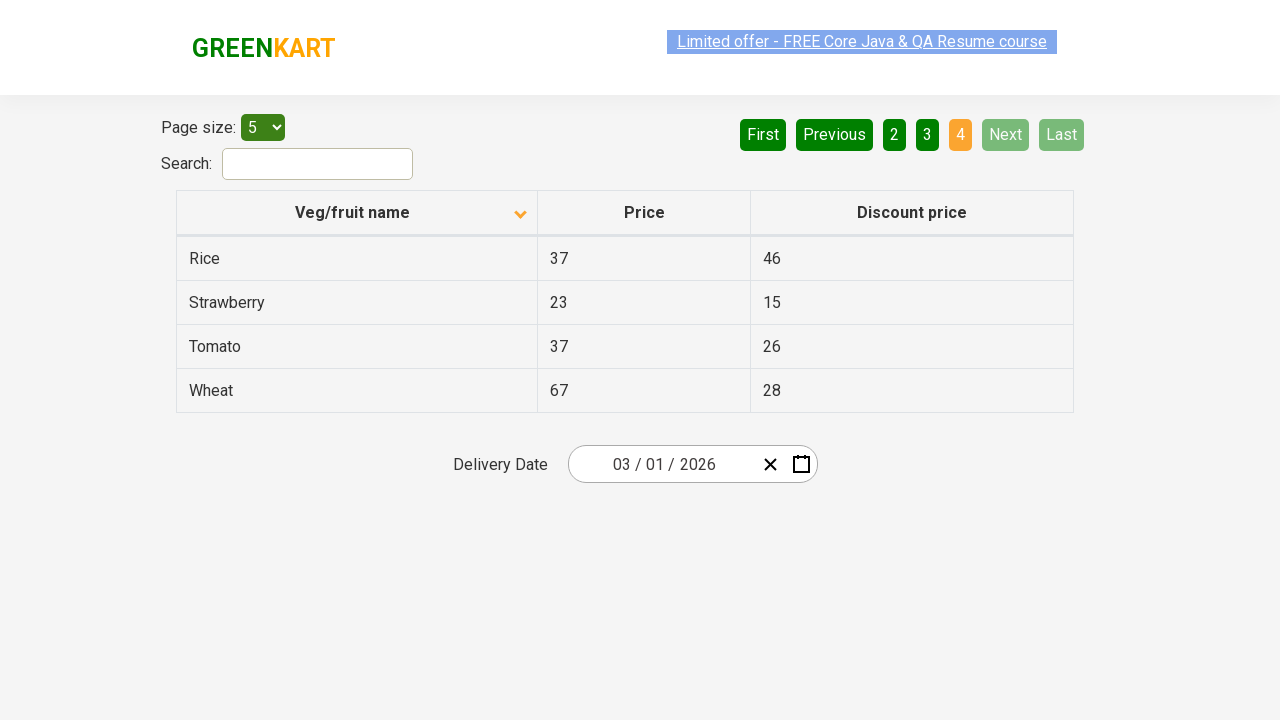

Waited for next page to load
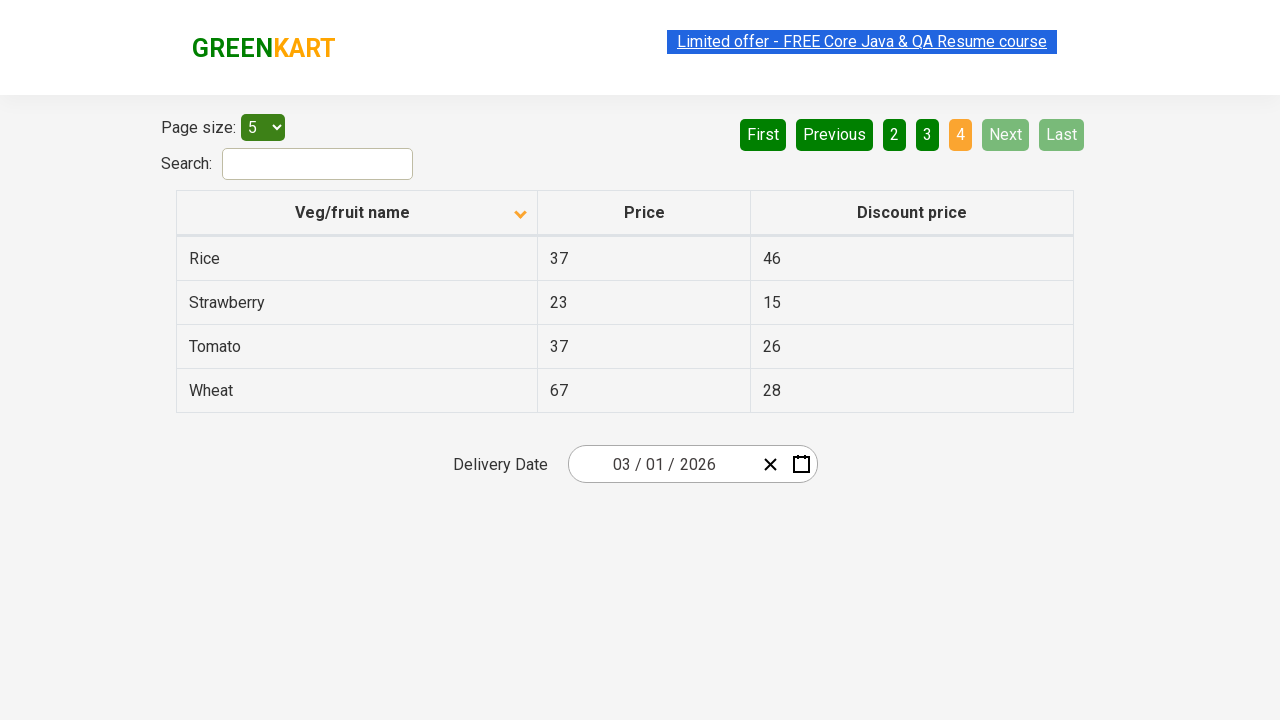

Scanned current page for Rice item
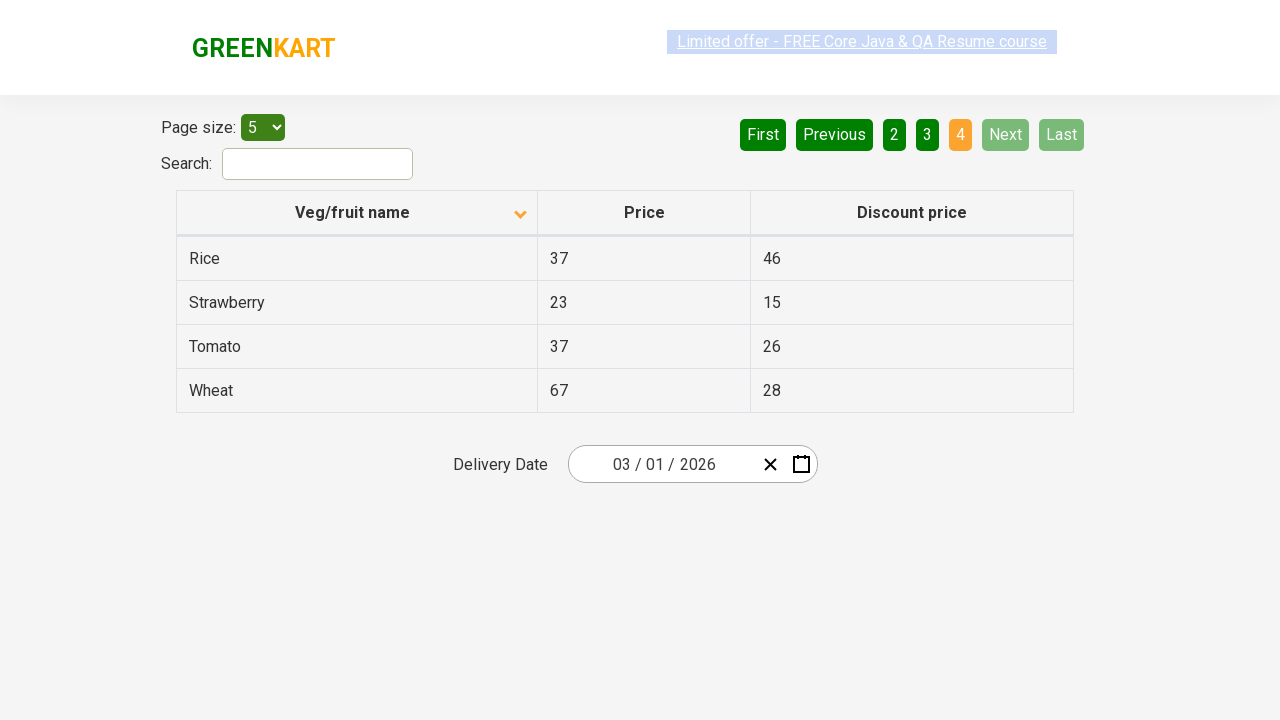

Found Rice and retrieved its price: 37
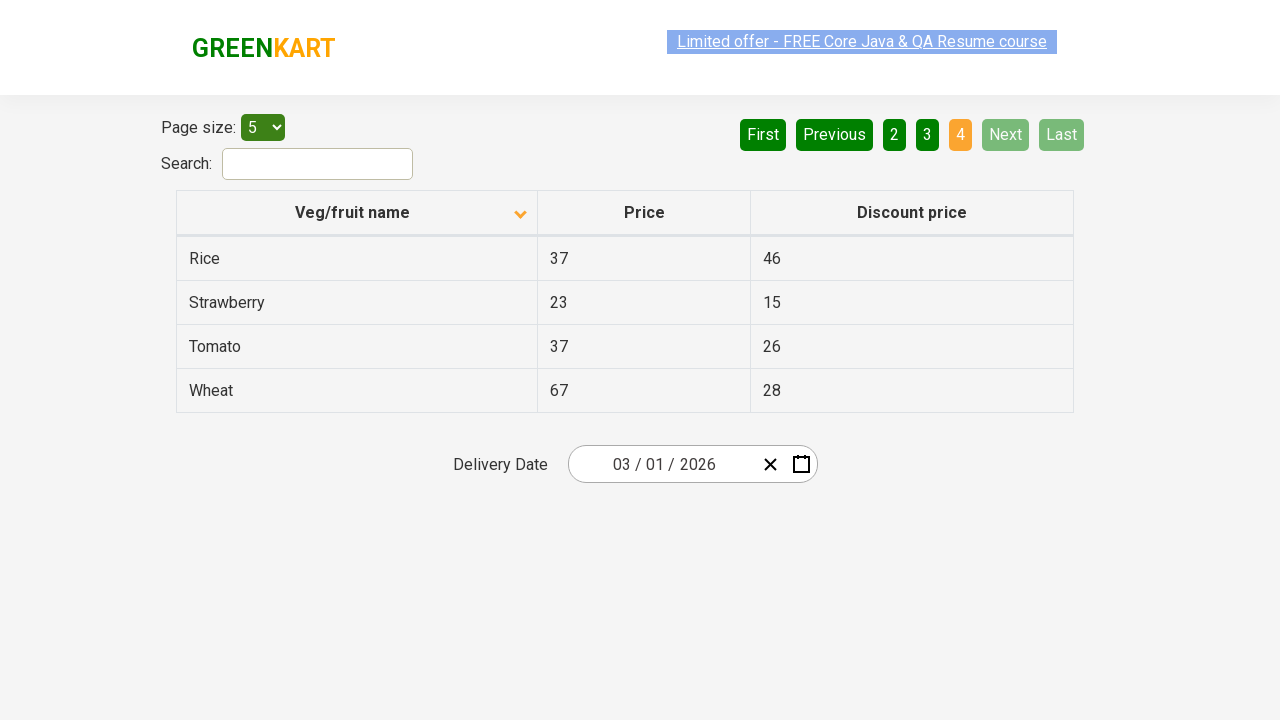

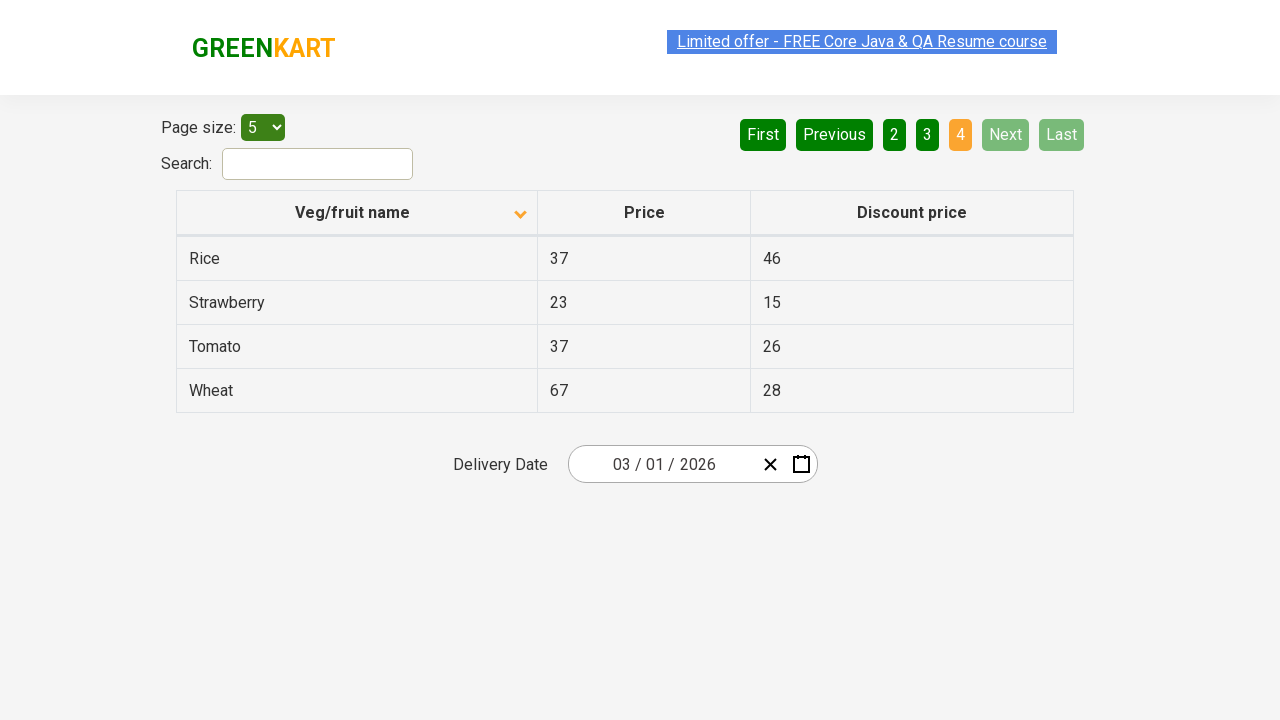